Tests double-click functionality on a jQuery demo page by switching to an iframe and performing a double-click action on a block element

Starting URL: https://api.jquery.com/dblclick/

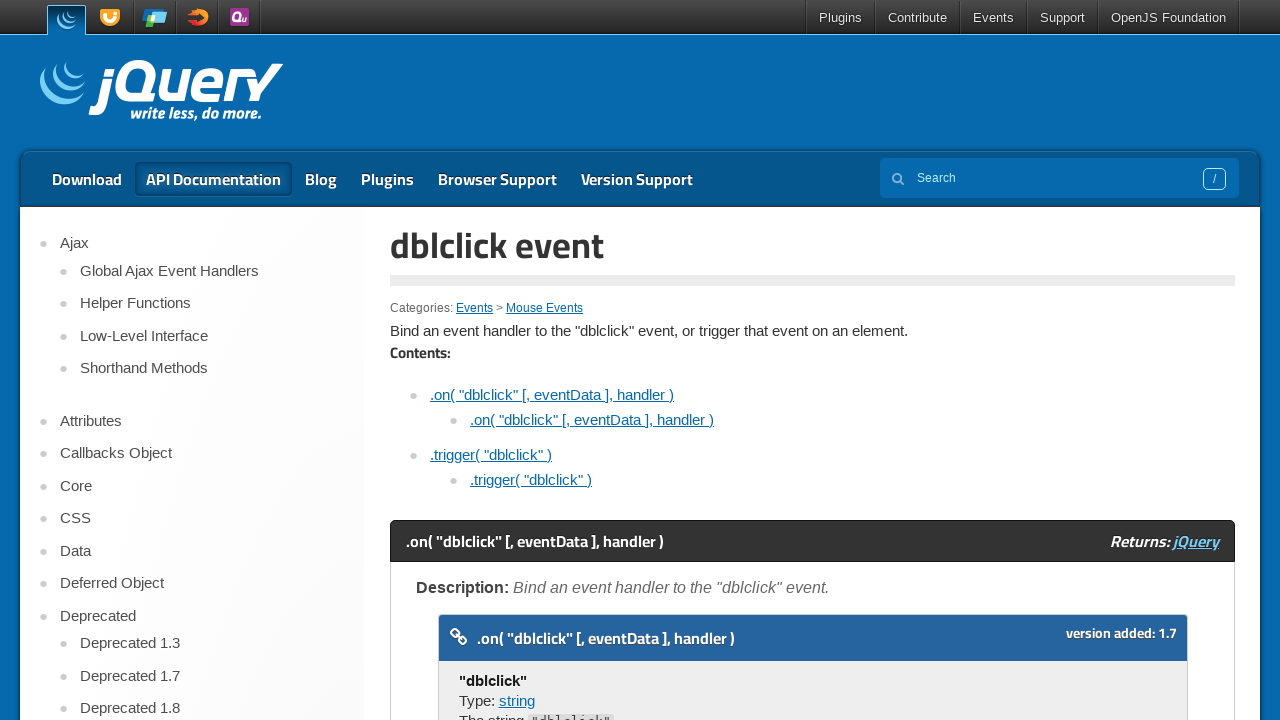

Located and switched to iframe containing the demo
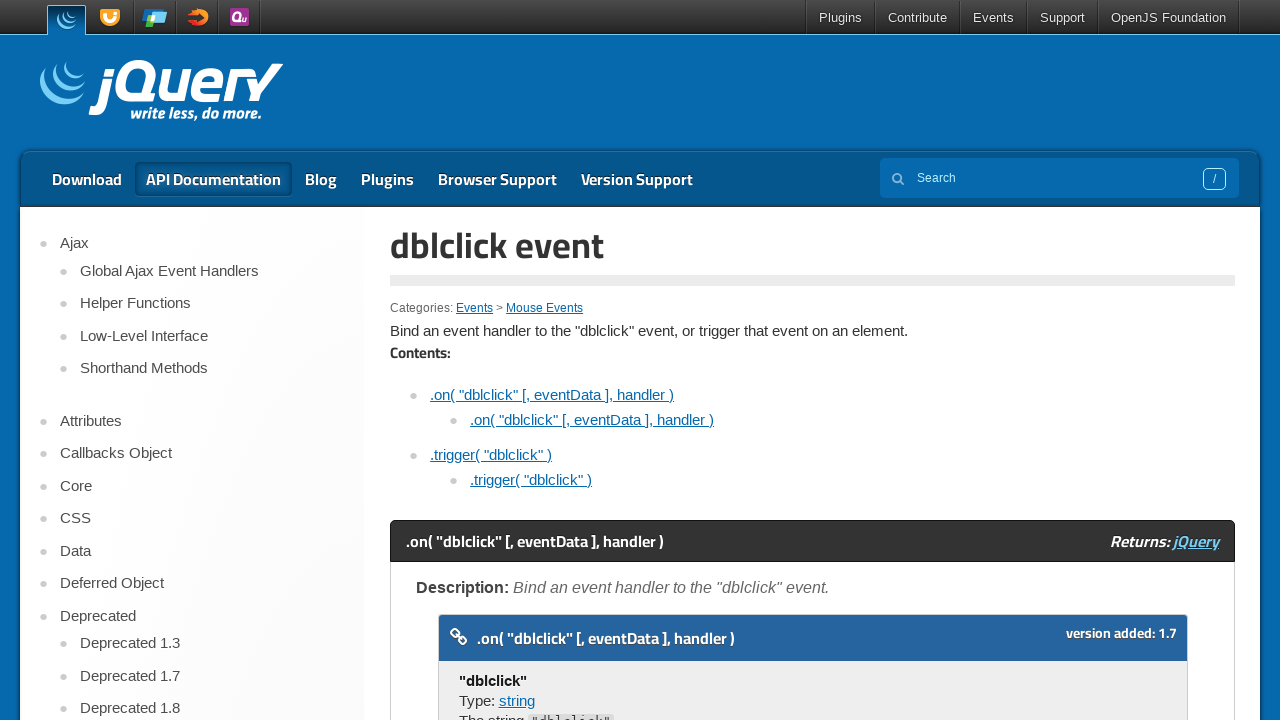

Double-clicked on the block element in the iframe at (478, 360) on iframe >> nth=0 >> internal:control=enter-frame >> xpath=//span[text()='Double c
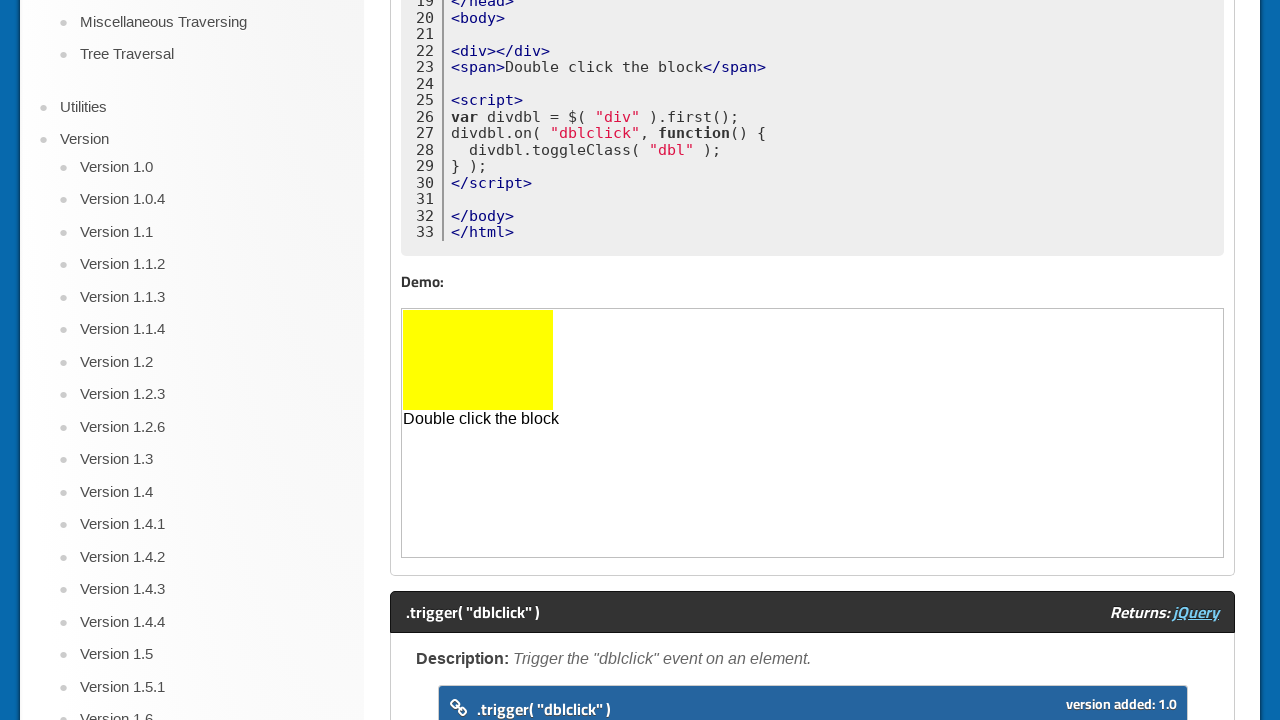

Waited 2 seconds to observe the double-click result
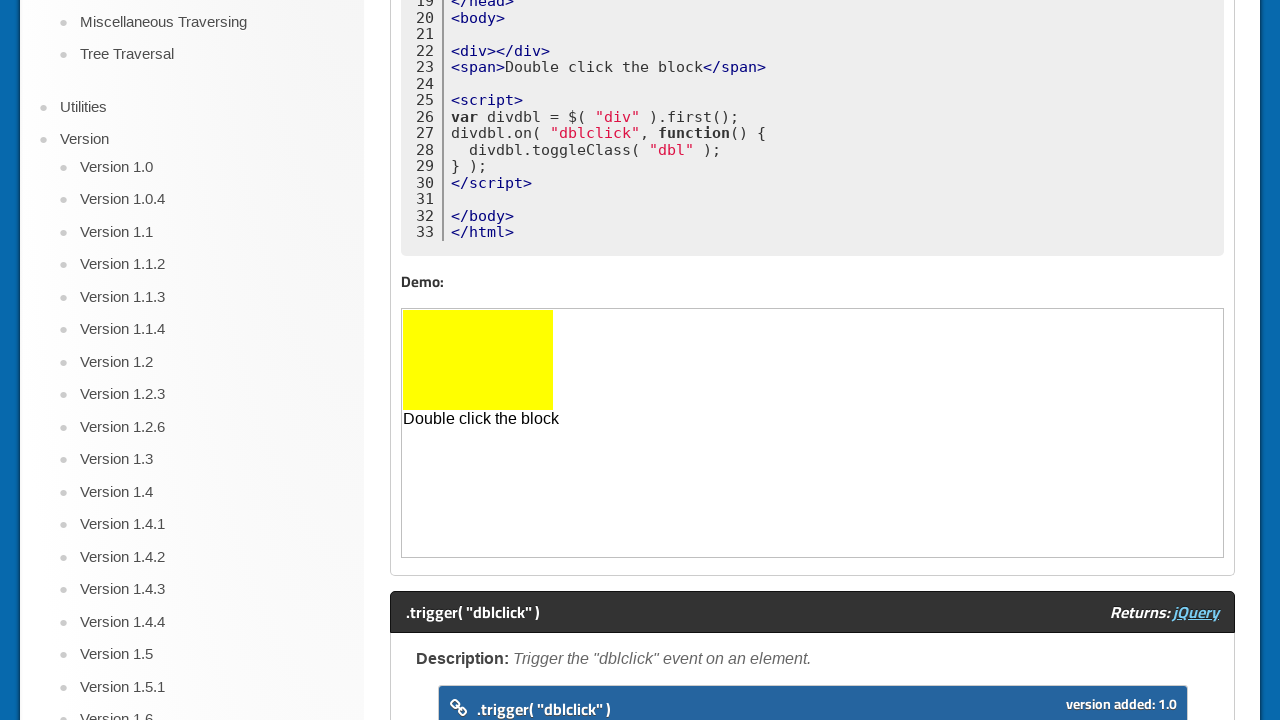

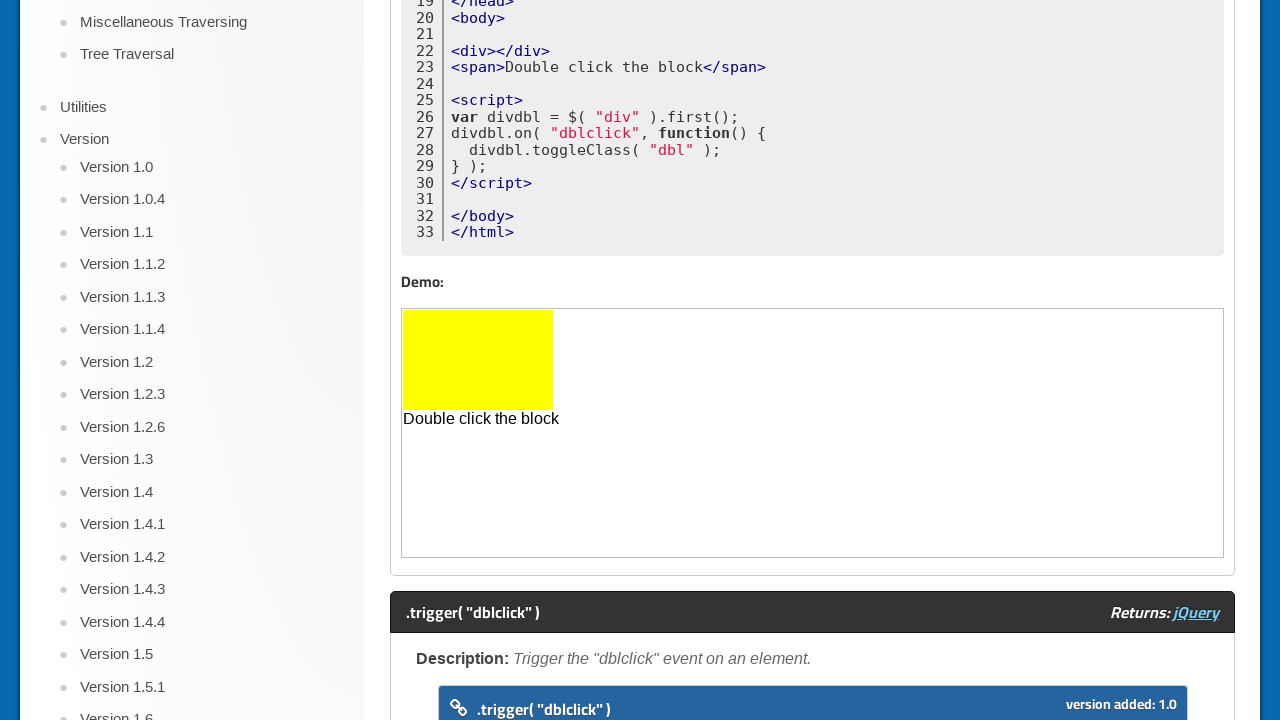